Tests JavaScript confirm alert functionality by clicking a button that triggers a confirm dialog, accepting it, and verifying the result message displays correctly.

Starting URL: http://the-internet.herokuapp.com/javascript_alerts

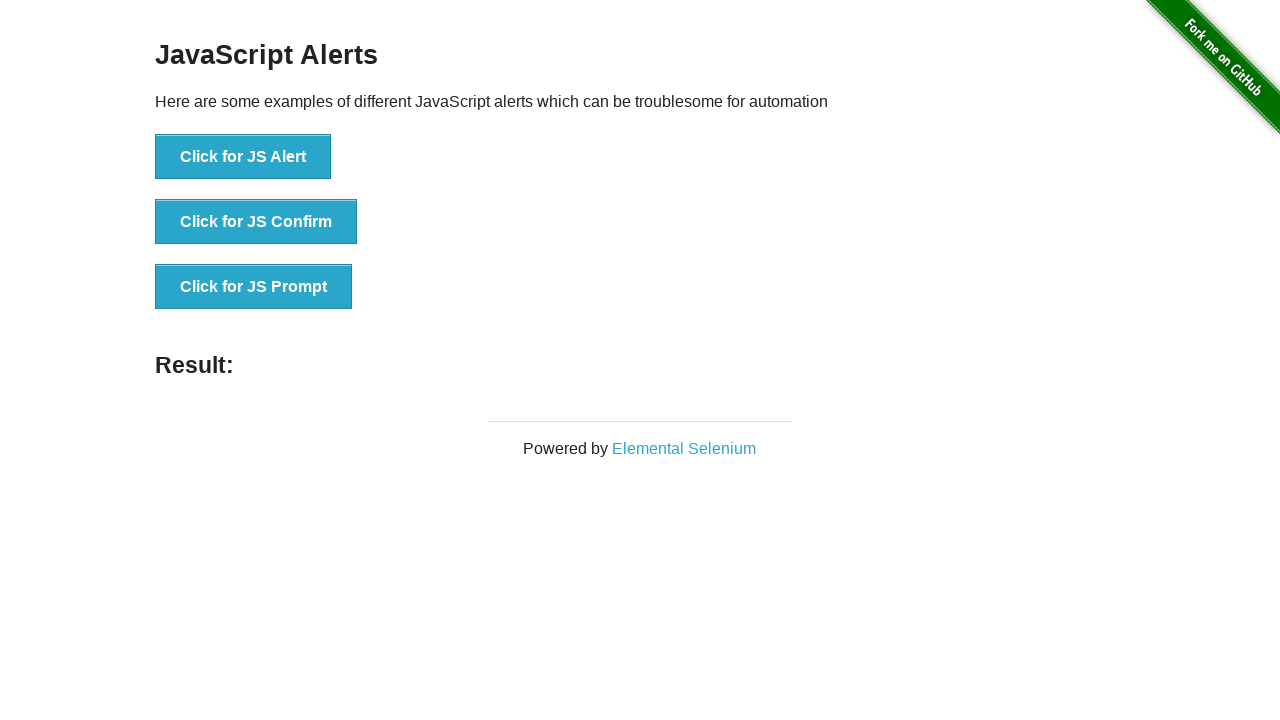

Set up dialog handler to accept confirm alerts
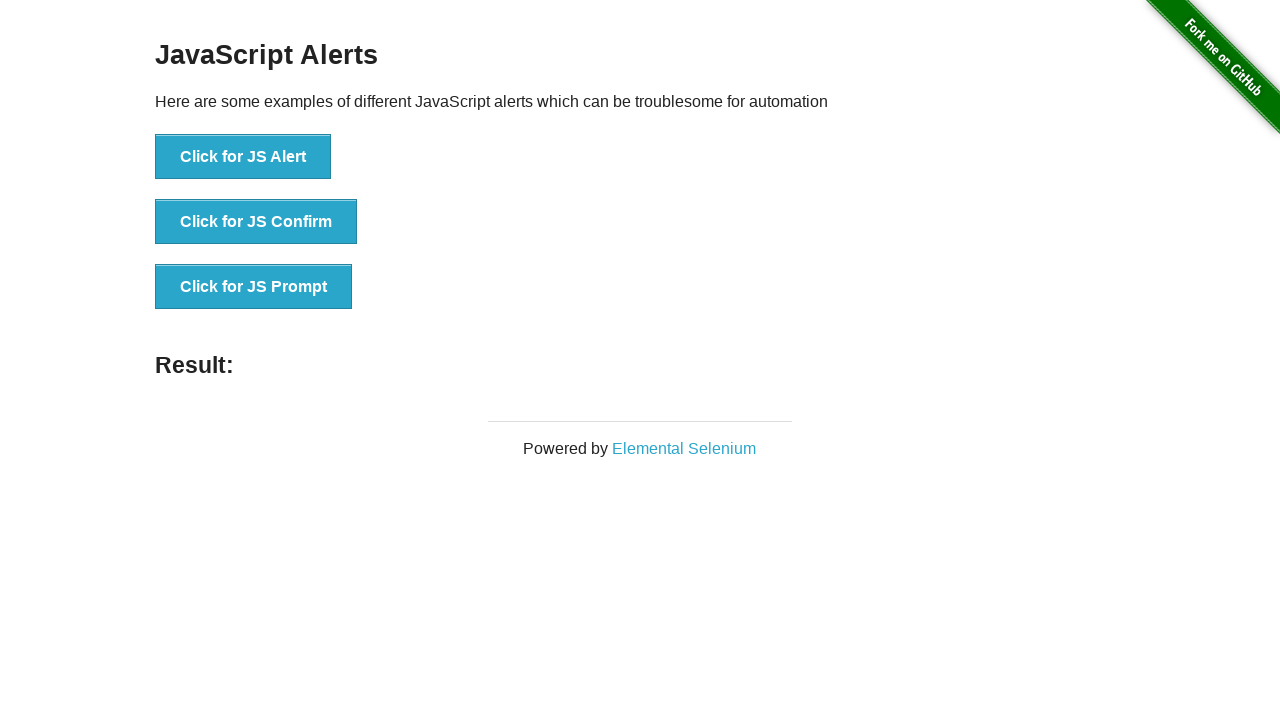

Clicked button to trigger JavaScript confirm alert at (256, 222) on .example li:nth-child(2) button
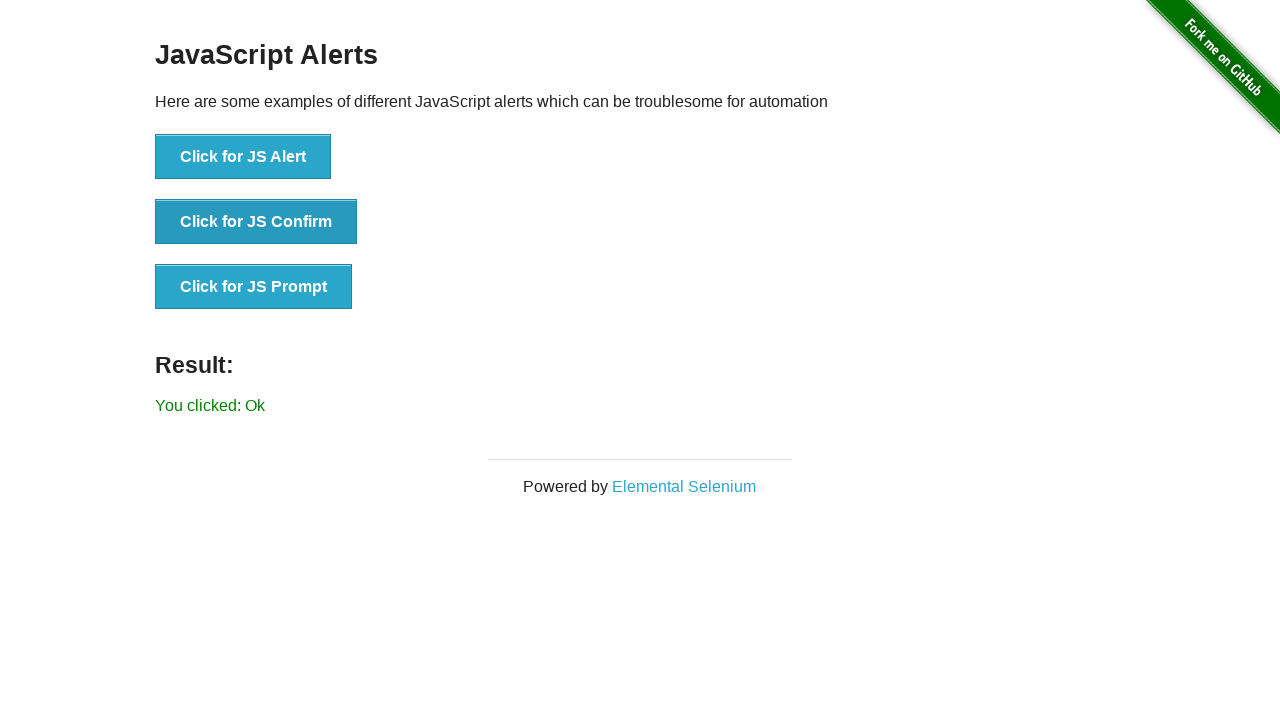

Result message element loaded
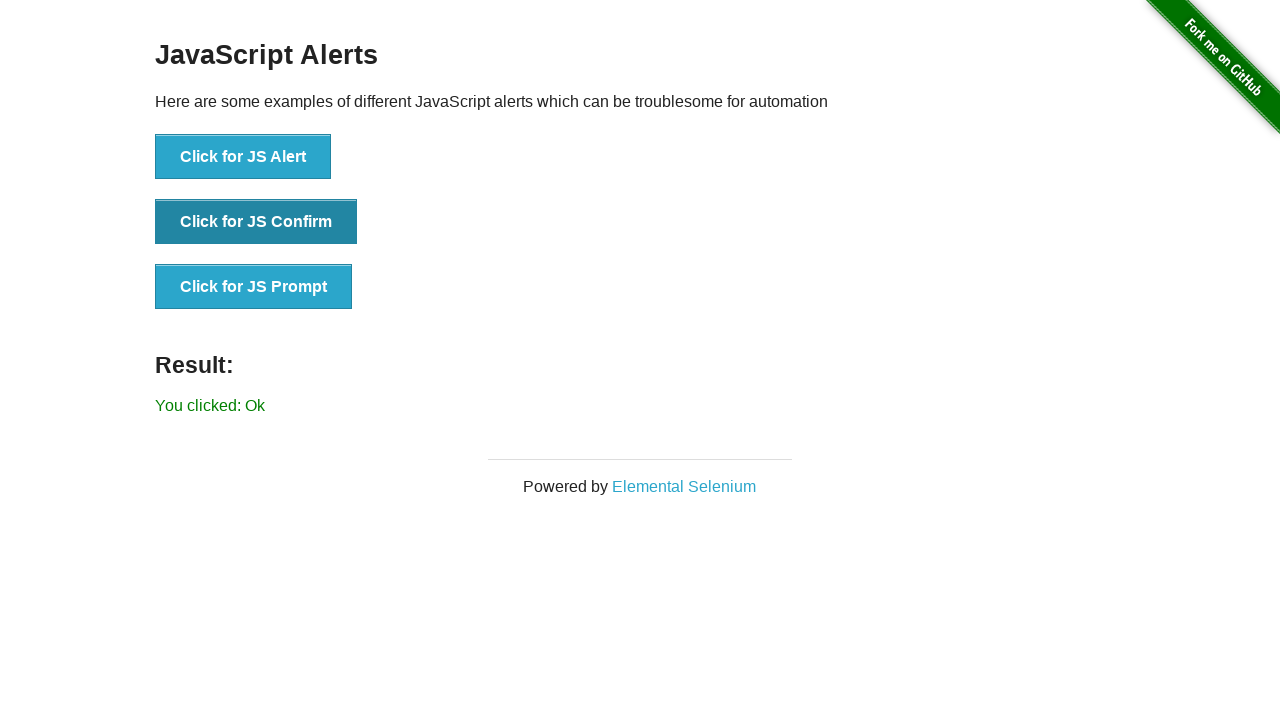

Retrieved result text: 'You clicked: Ok'
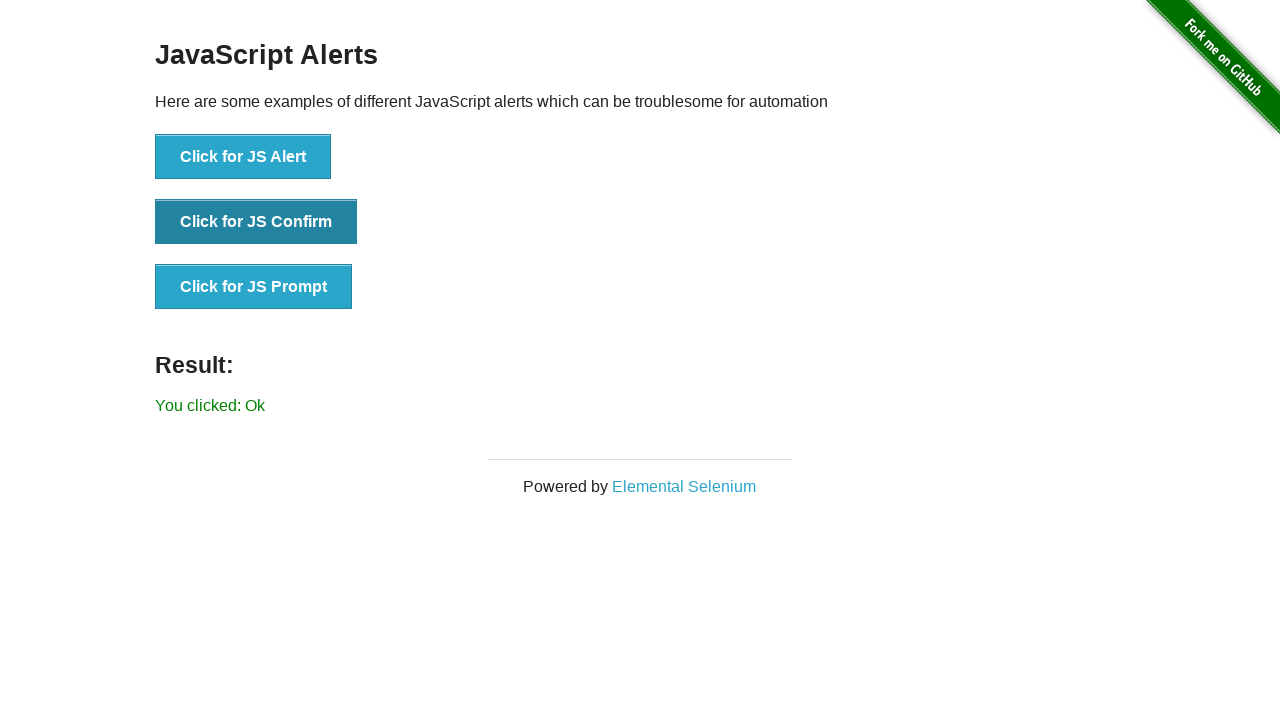

Verified result message displays 'You clicked: Ok'
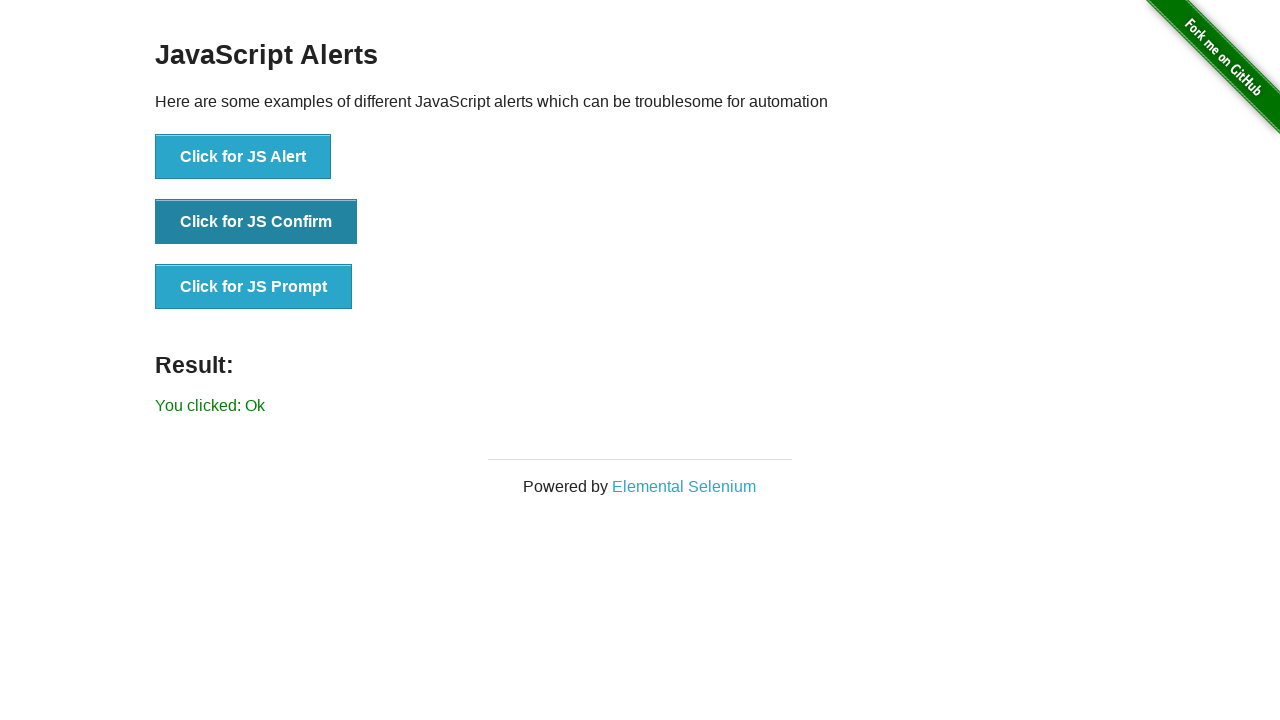

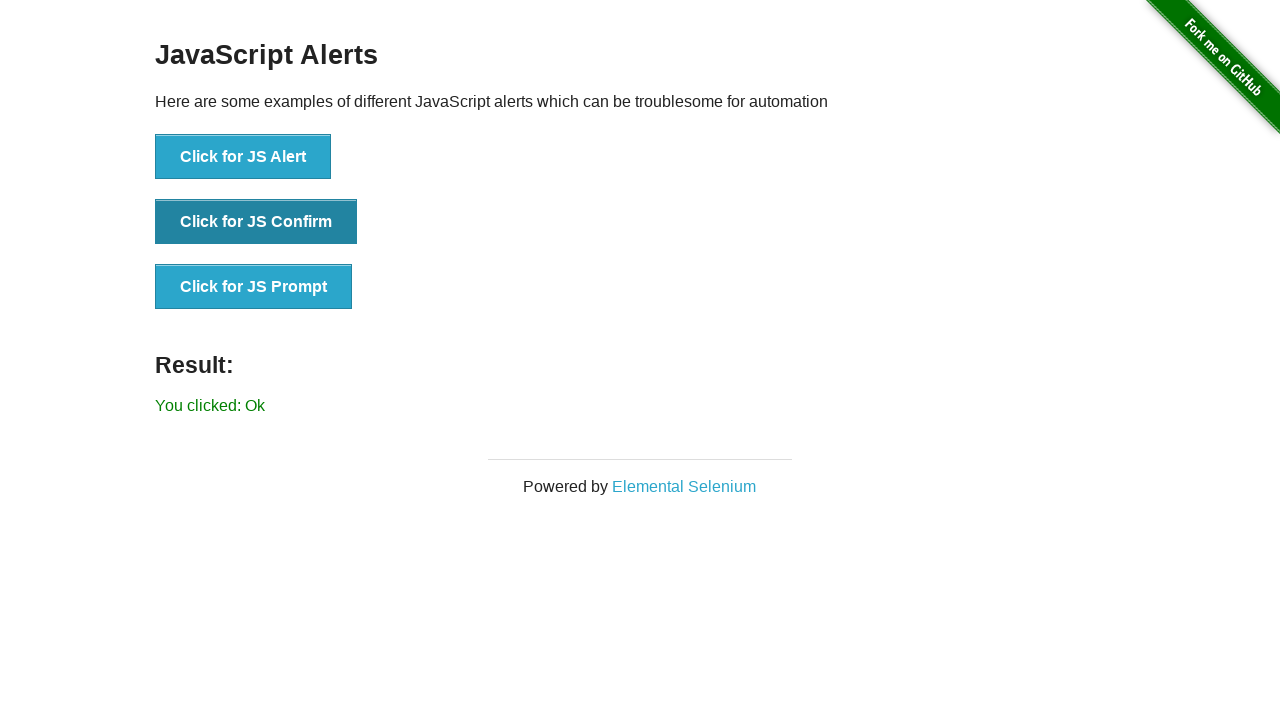